Tests sorting the Due column on the second table (with helpful markup) using semantic class selectors to verify ascending order.

Starting URL: http://the-internet.herokuapp.com/tables

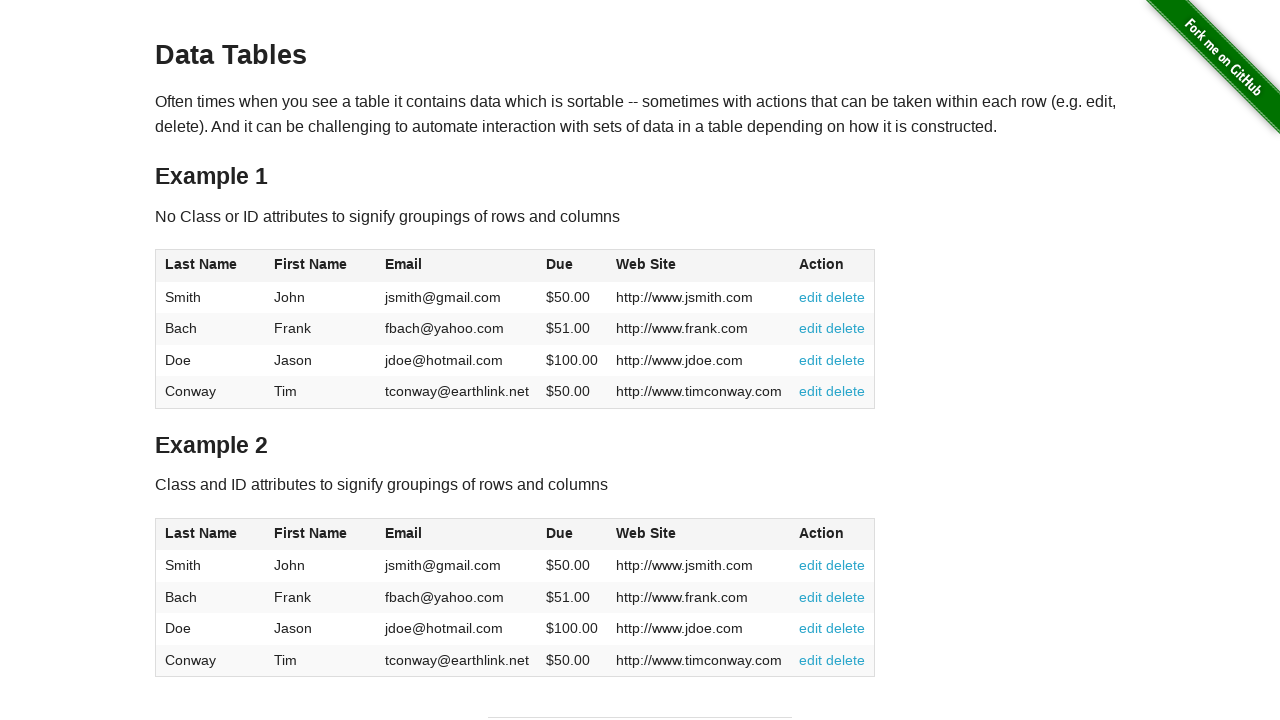

Clicked Due column header on second table (with helpful markup) to sort at (560, 533) on #table2 thead .dues
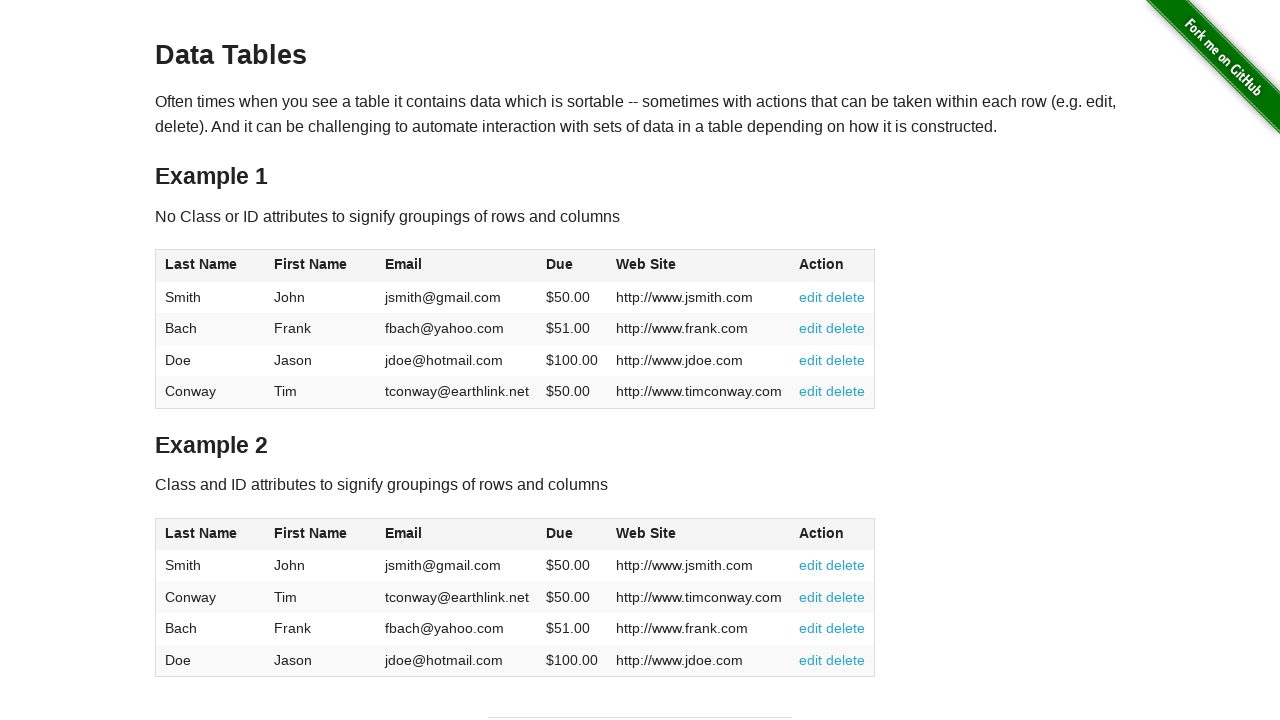

Verified Due column cells loaded in table body
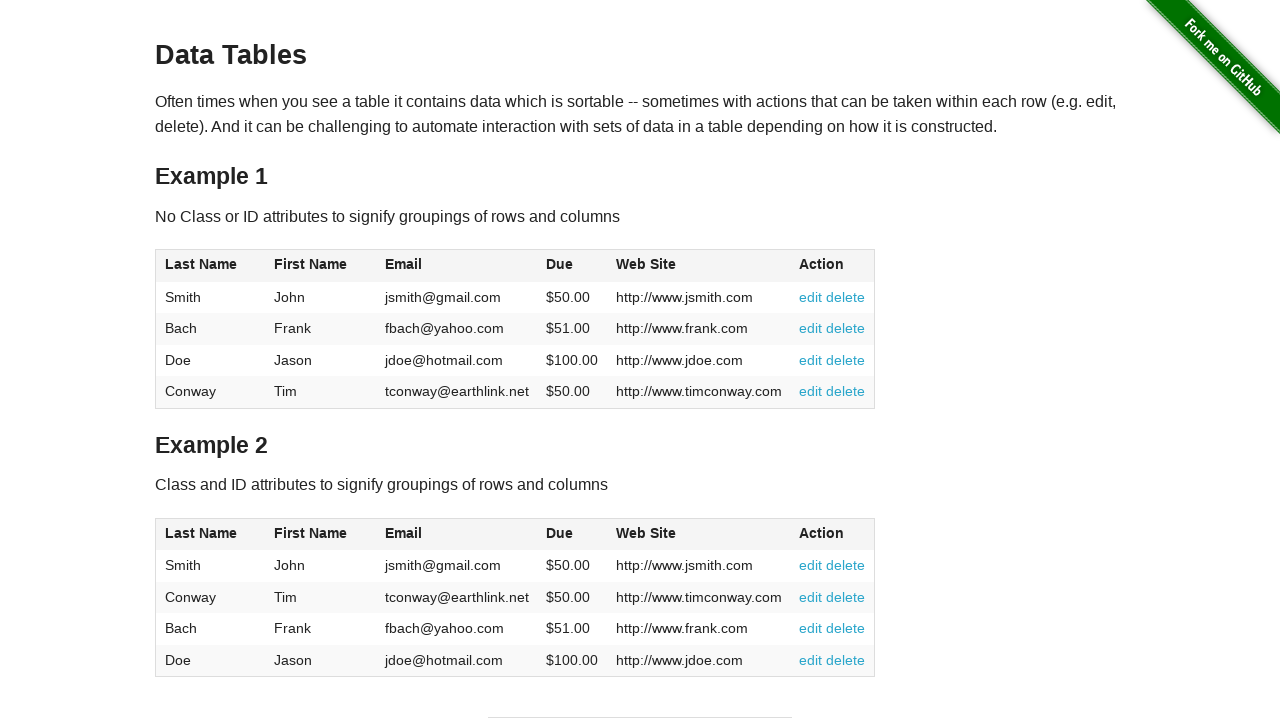

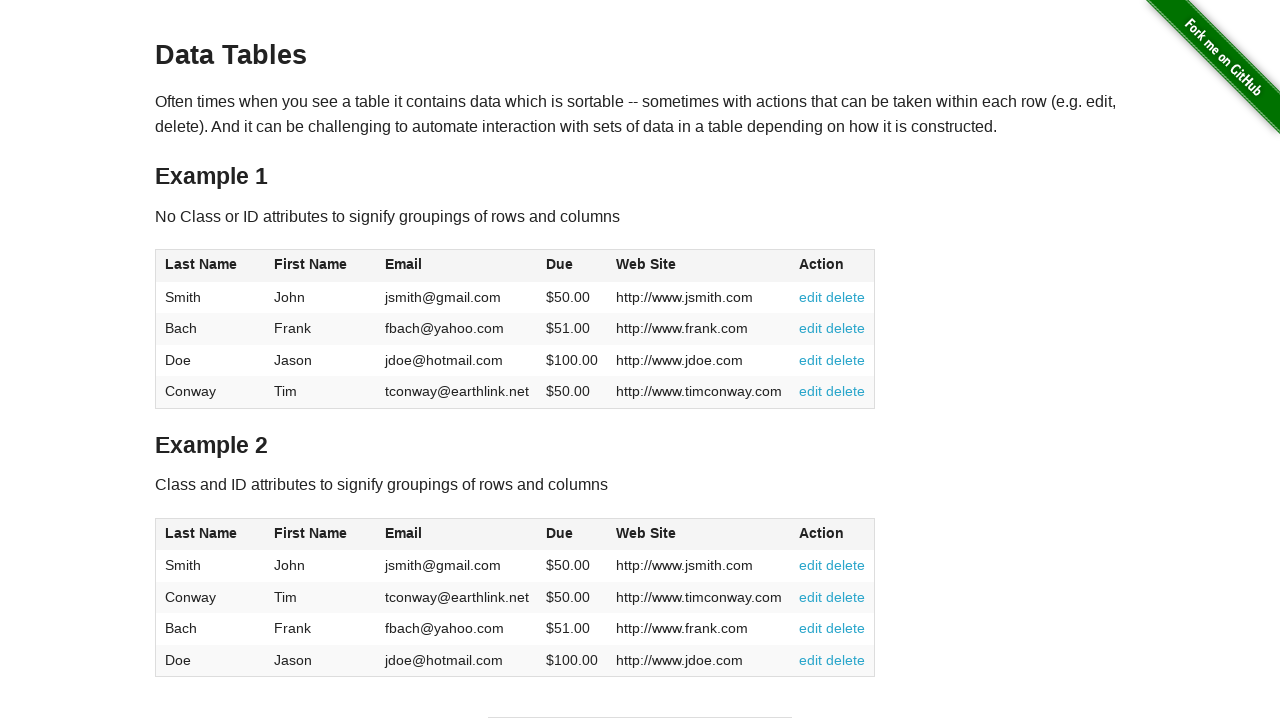